Tests filling out a web form with various input types including text fields, password, checkboxes, radio buttons, dropdown selection, email, and textarea, then submits the form.

Starting URL: https://practice-automation.com/form-fields/

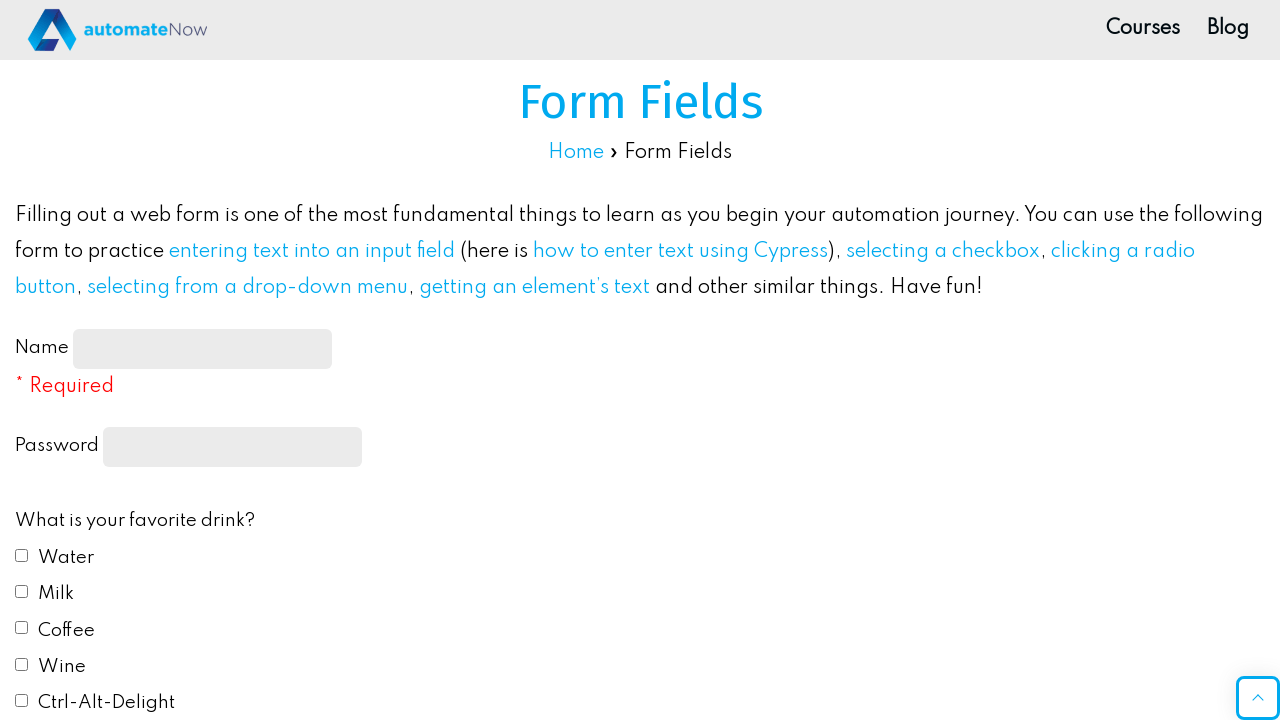

Filled name input field with 'John Smith' on #name-input
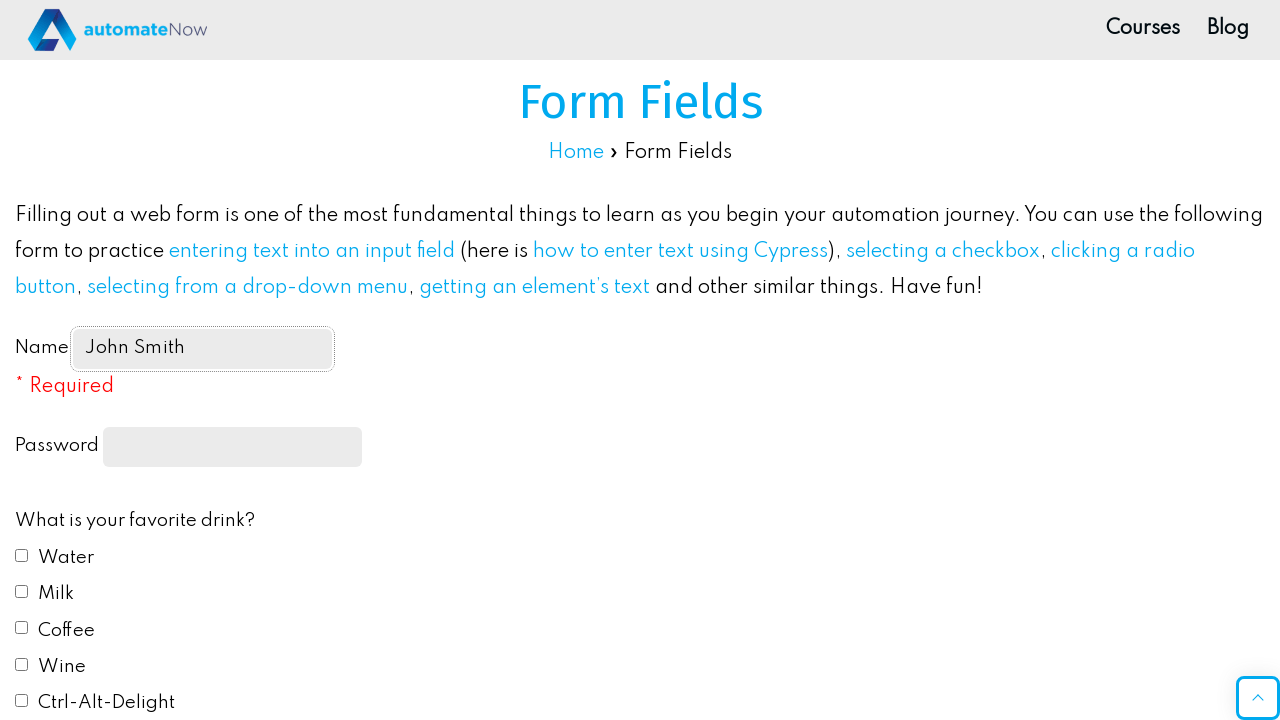

Filled password field with 'SecurePass123' on input[type='password']
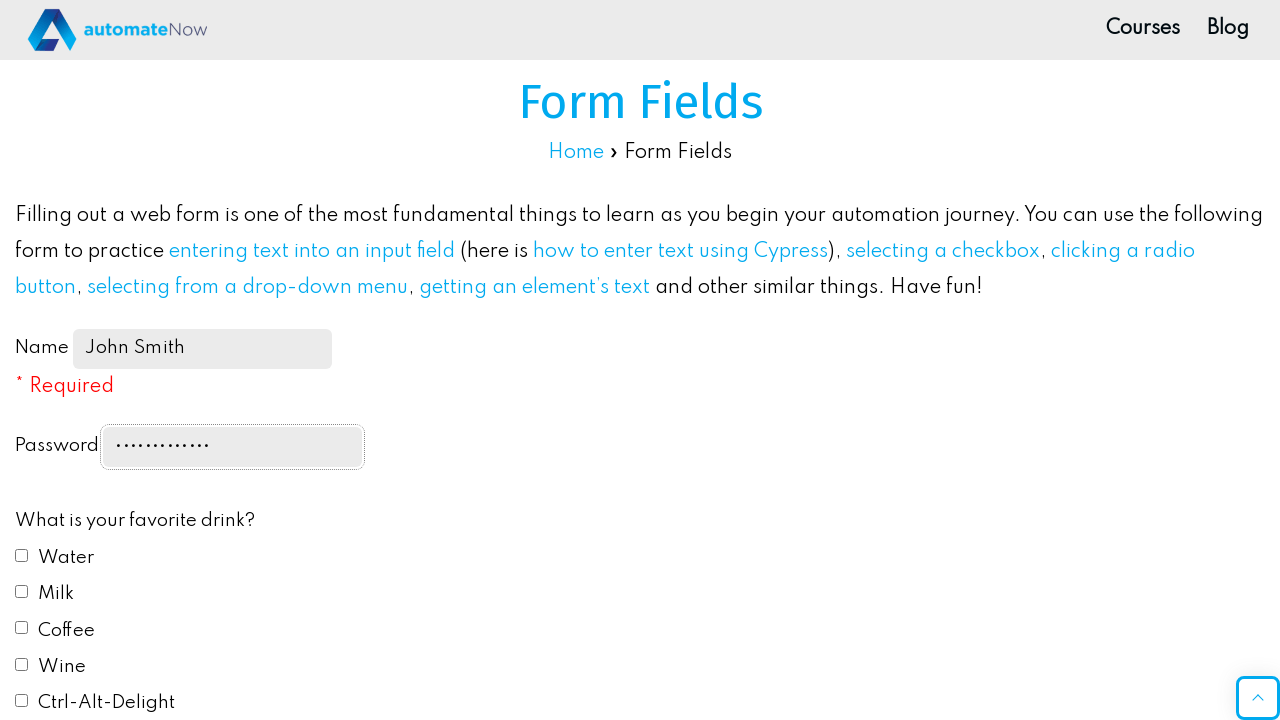

Checked checkbox for Water at (22, 555) on #drink1
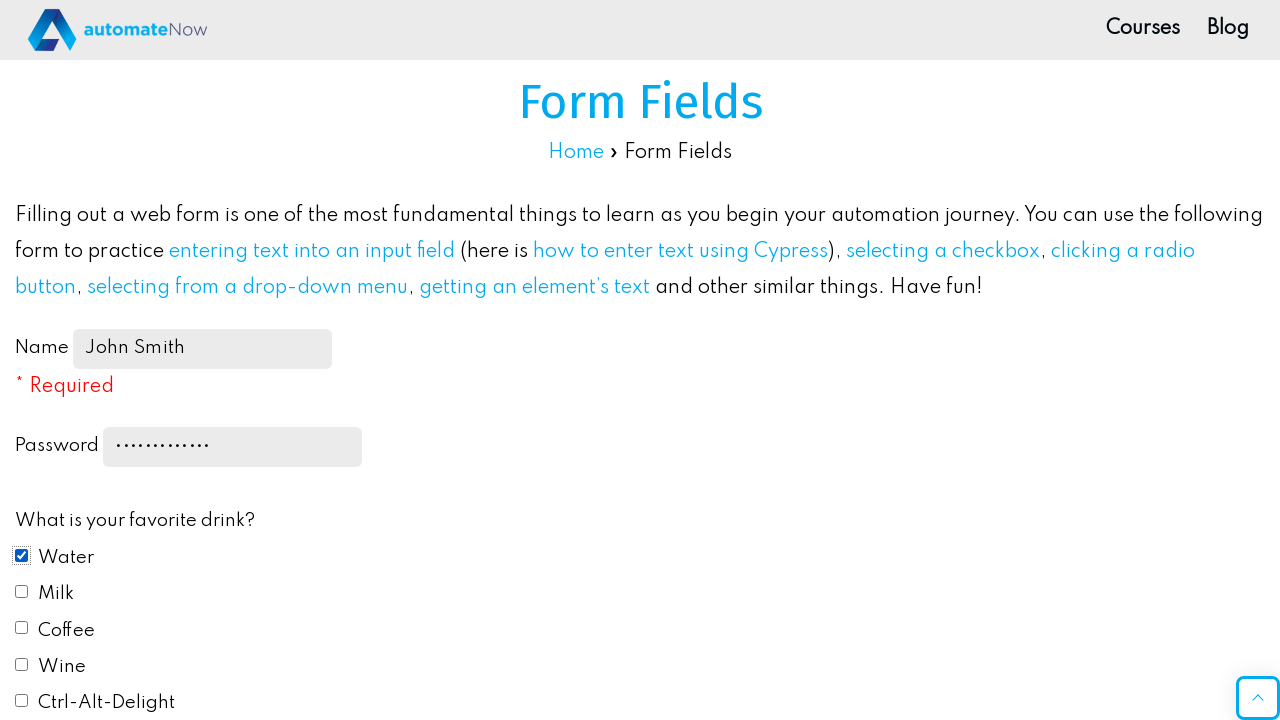

Checked checkbox for Coffee at (22, 628) on #drink3
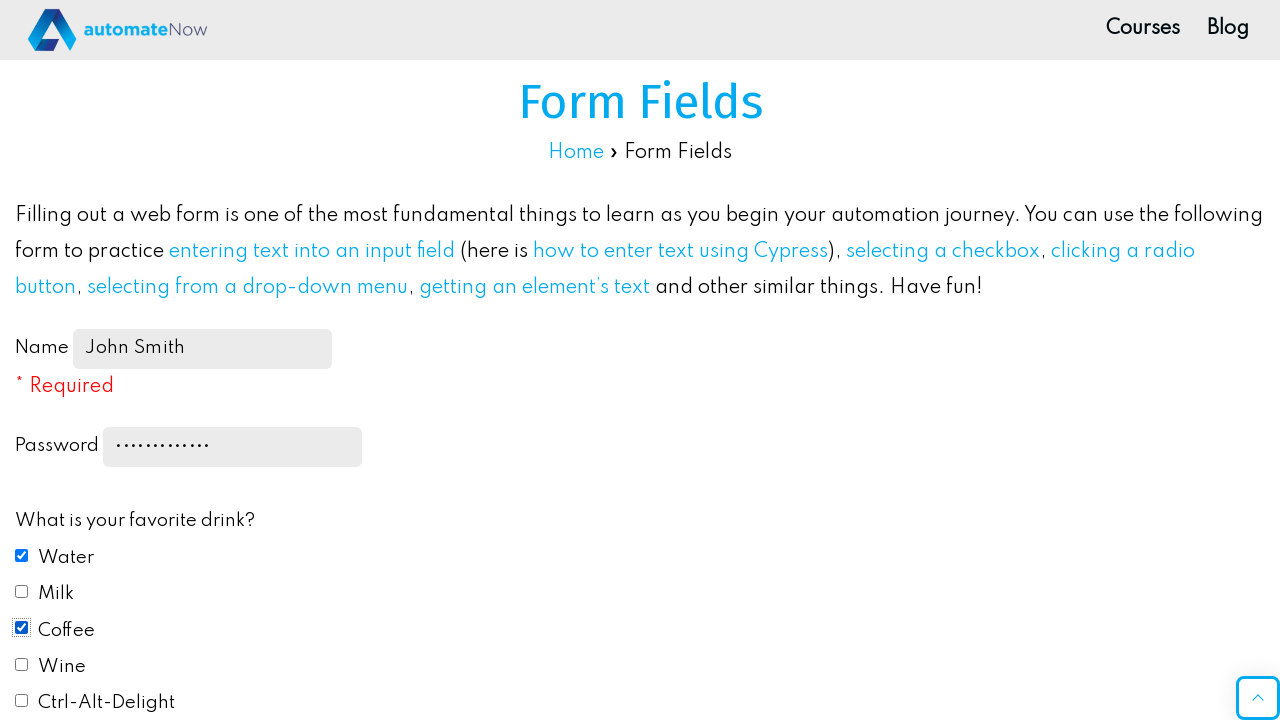

Selected Blue radio button for favorite color at (22, 361) on #color2
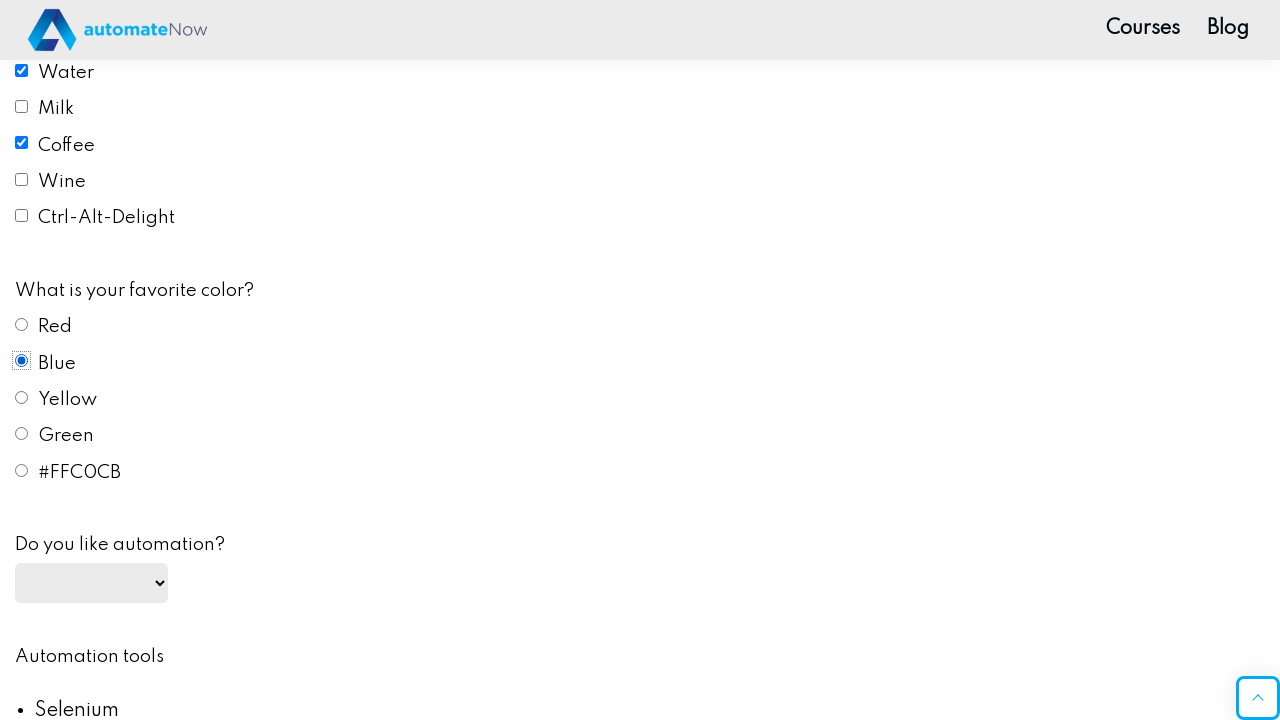

Selected 'yes' from automation dropdown on #automation
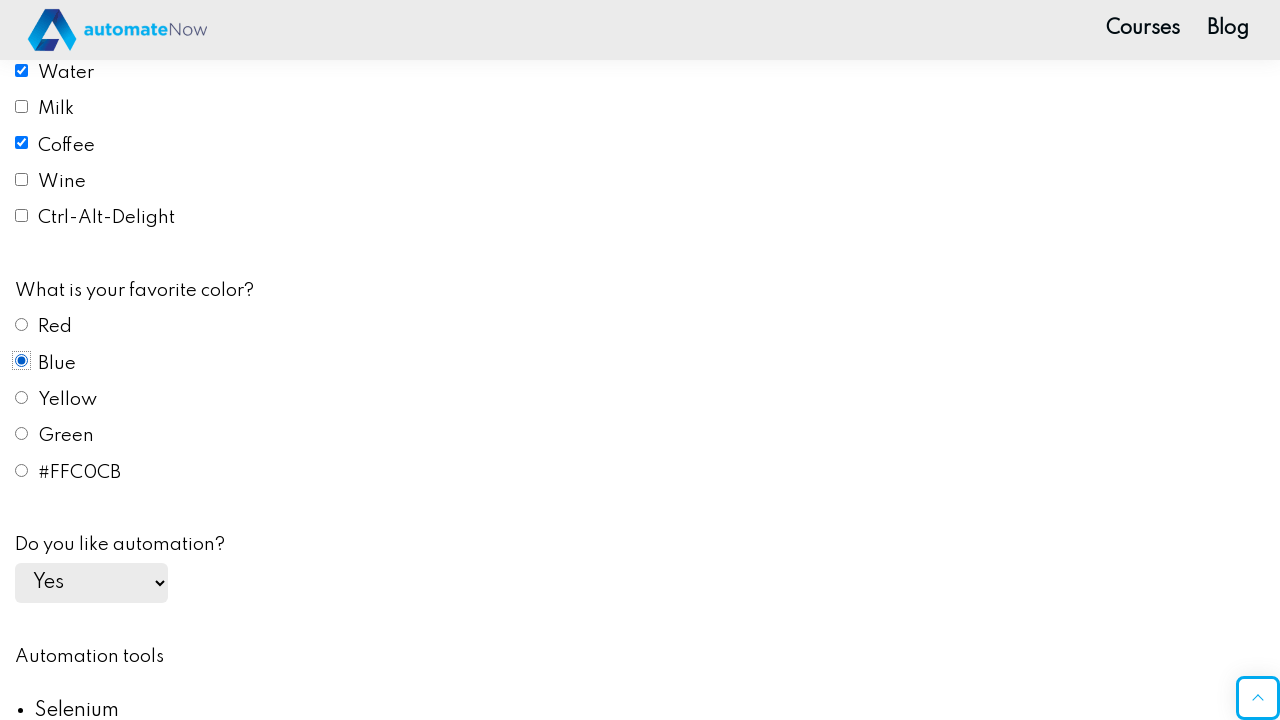

Filled email field with 'johnsmith@example.com' on #email
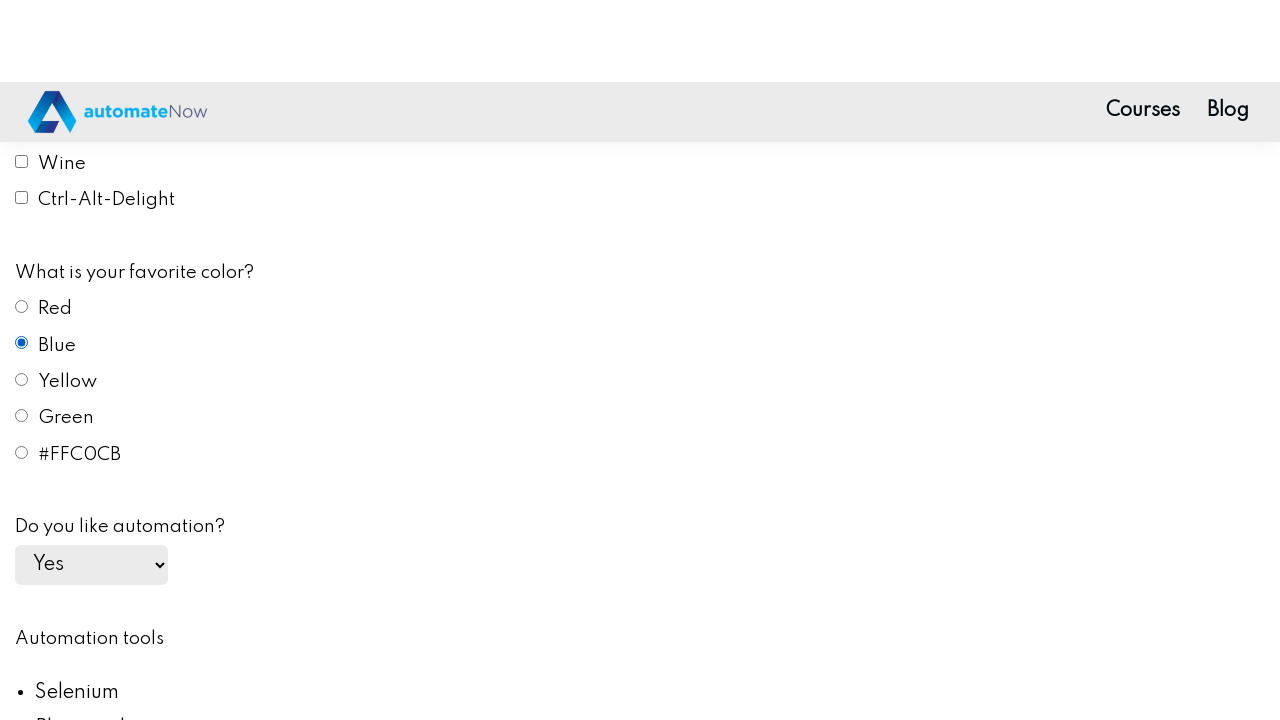

Filled message textarea with test message on #message
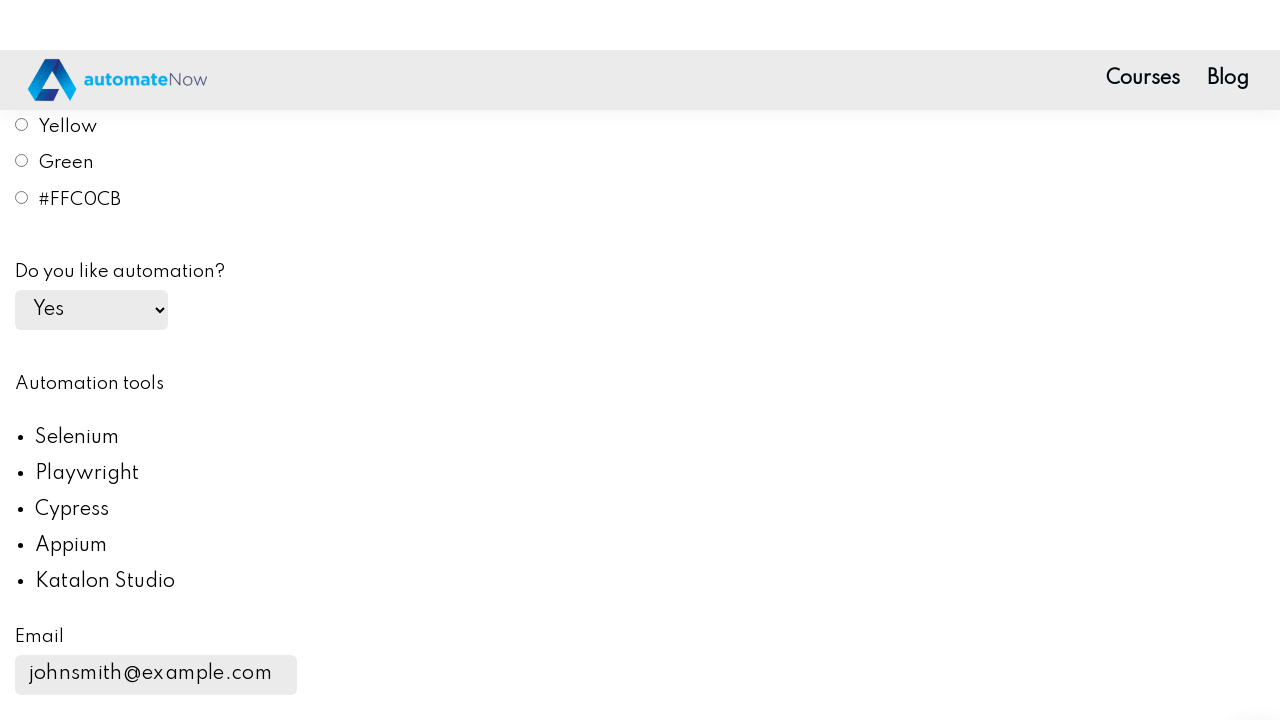

Clicked submit button to submit the form at (108, 361) on #submit-btn
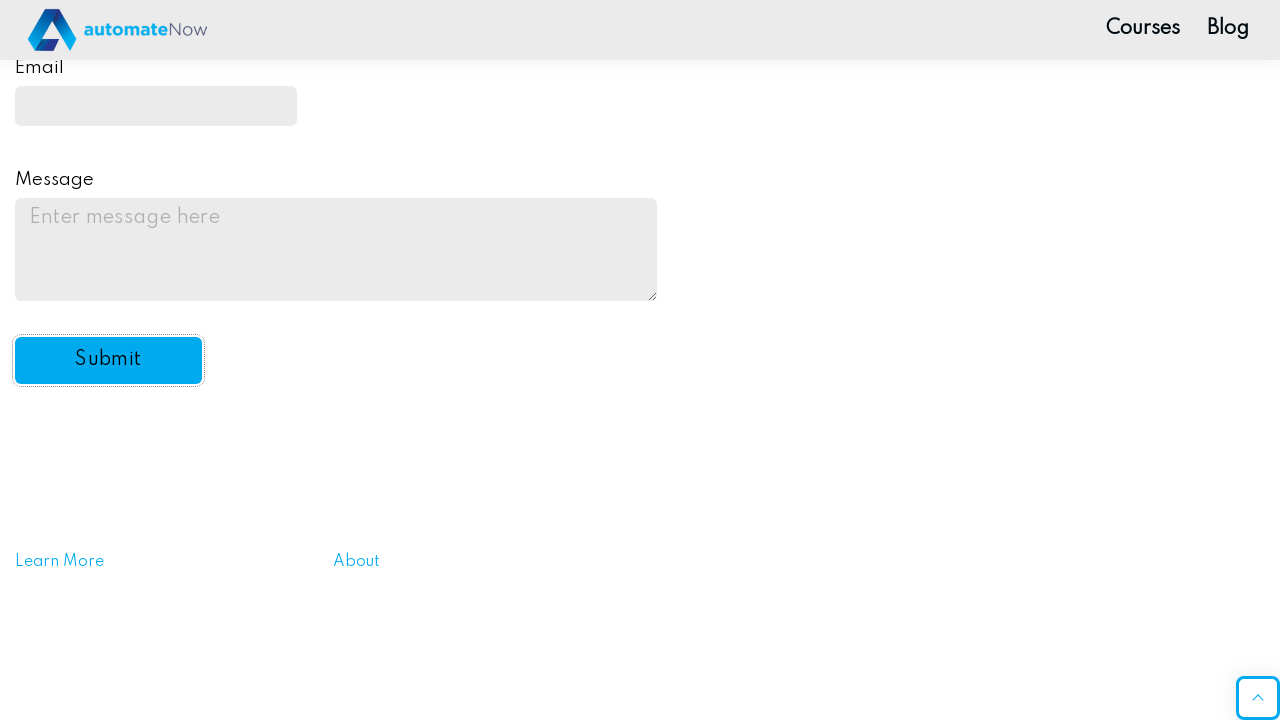

Alert dialog handler registered and accepted
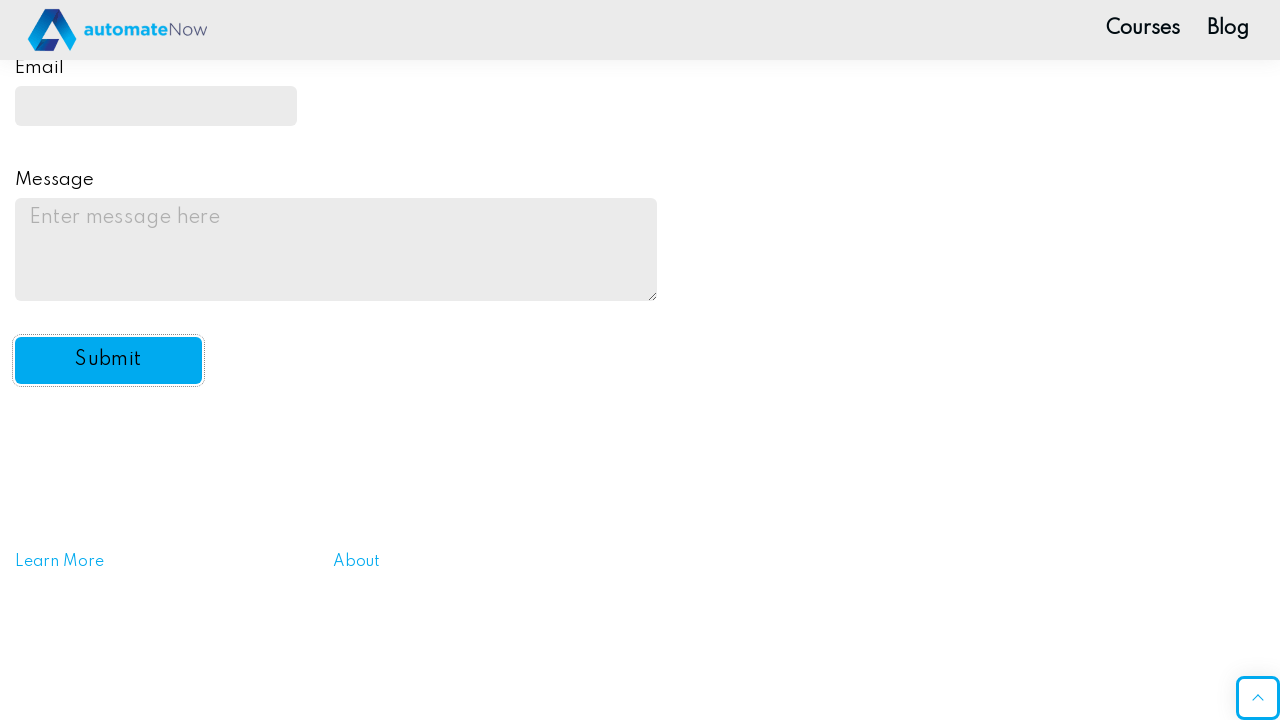

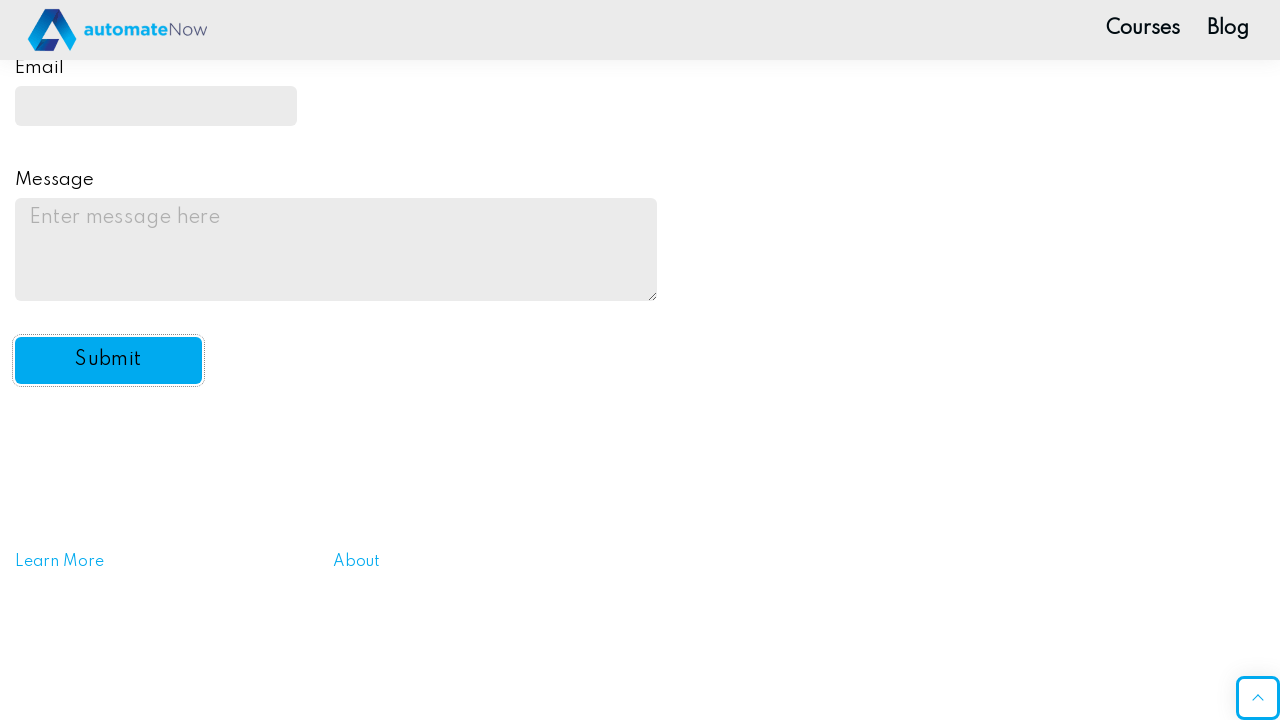